Tests handling of Shadow DOM elements by locating a shadow root container and filling an input field within it

Starting URL: https://selectorshub.com/xpath-practice-page/

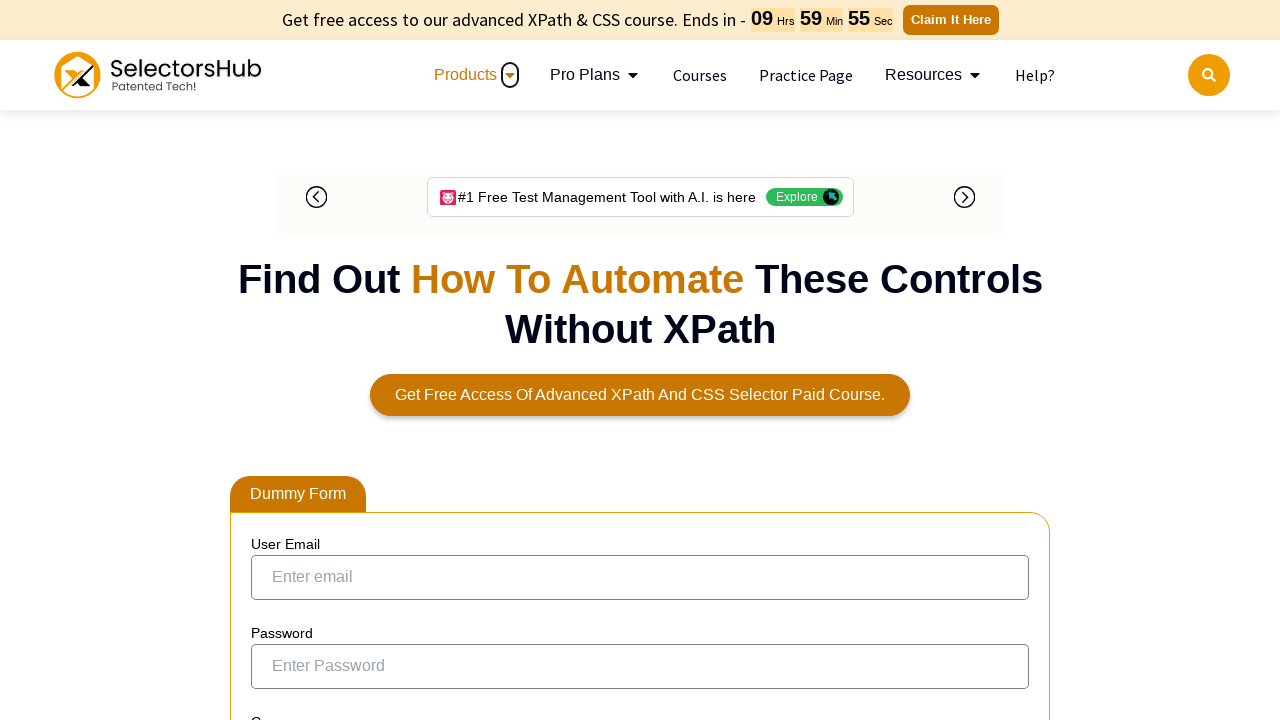

Located shadow root container with selector 'div#app2'
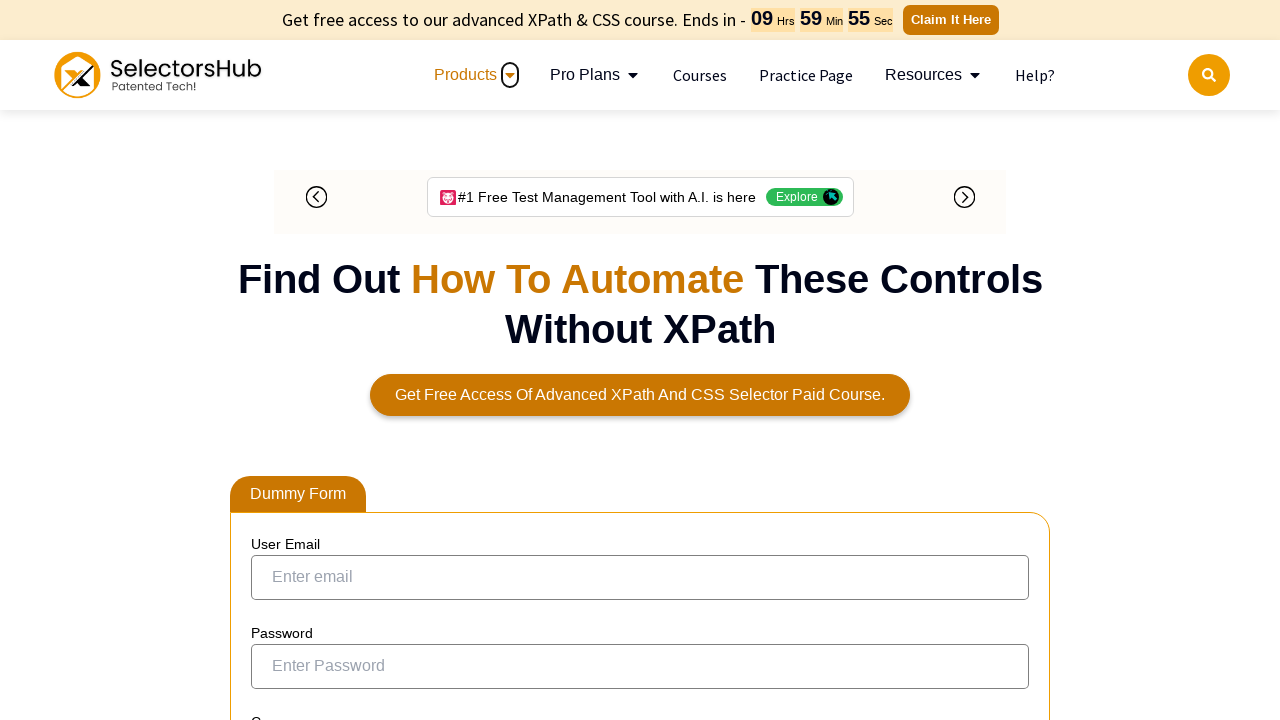

Filled pizza input field within shadow DOM with 'I like Pizza' on div#app2 >> #pizza
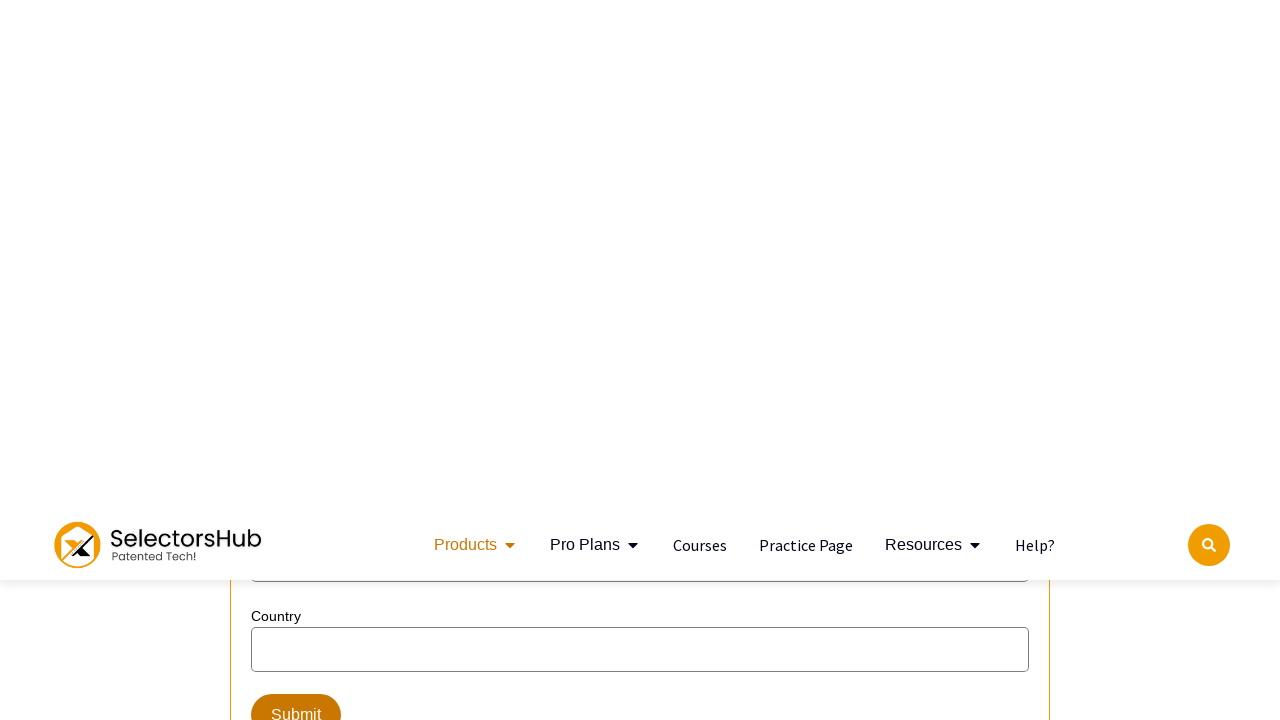

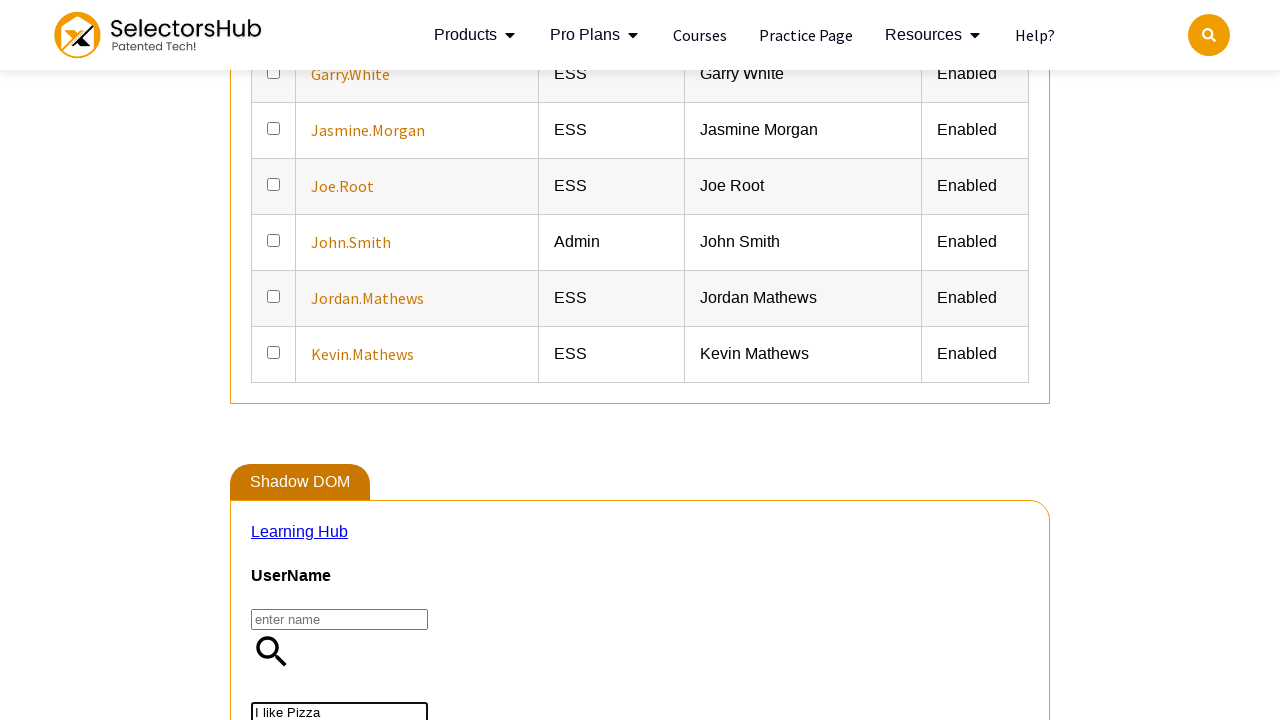